Tests that the Clear completed button displays correct text after marking an item complete

Starting URL: https://demo.playwright.dev/todomvc

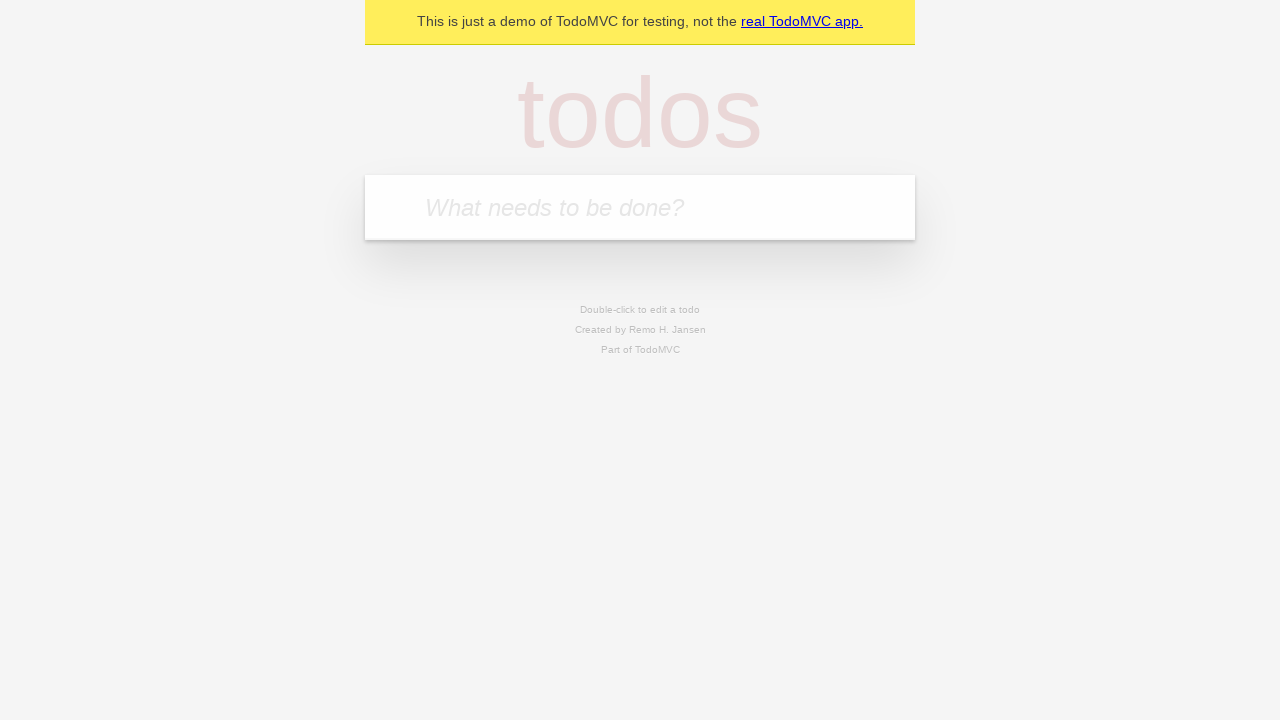

Filled todo input field with 'buy some cheese' on internal:attr=[placeholder="What needs to be done?"i]
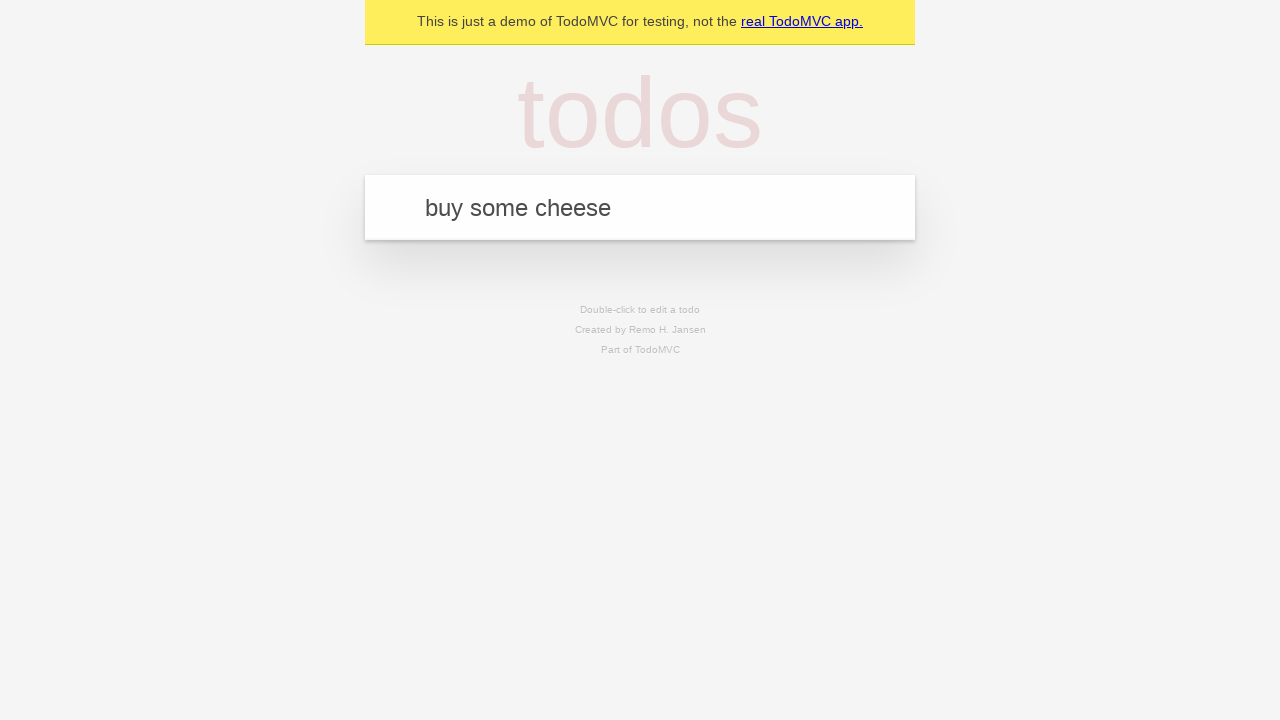

Pressed Enter to create todo 'buy some cheese' on internal:attr=[placeholder="What needs to be done?"i]
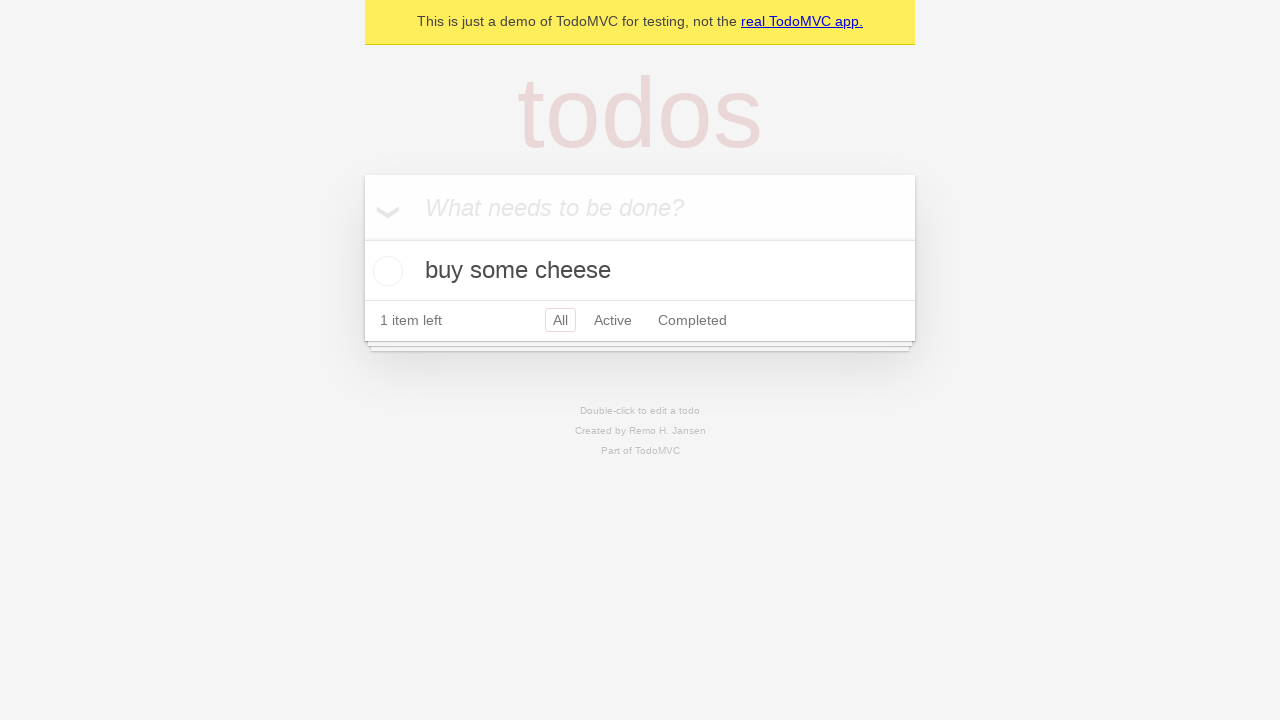

Filled todo input field with 'feed the cat' on internal:attr=[placeholder="What needs to be done?"i]
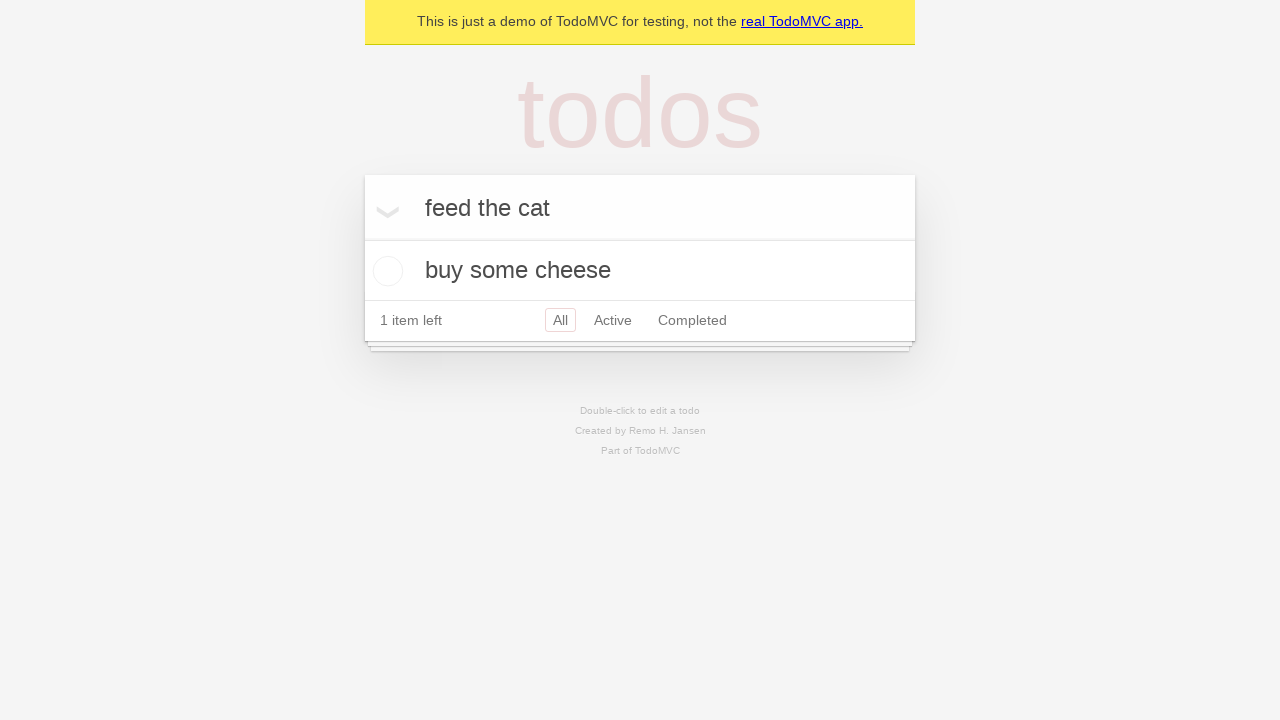

Pressed Enter to create todo 'feed the cat' on internal:attr=[placeholder="What needs to be done?"i]
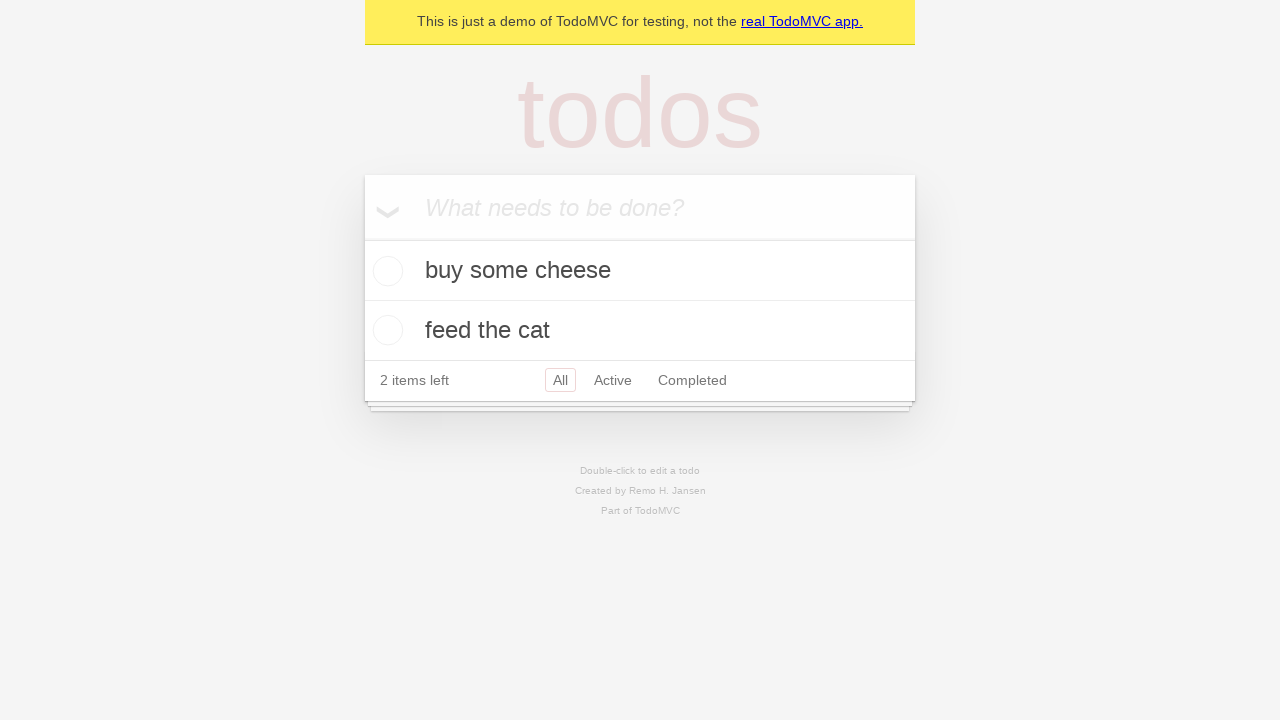

Filled todo input field with 'book a doctors appointment' on internal:attr=[placeholder="What needs to be done?"i]
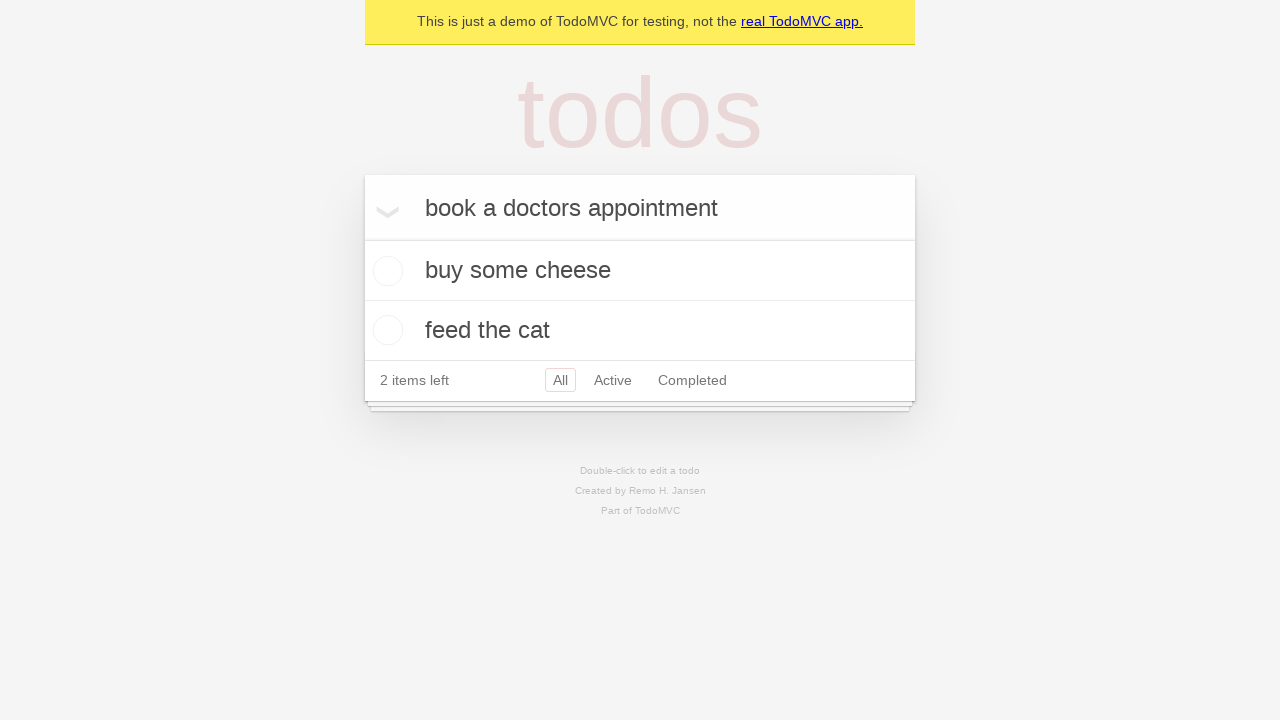

Pressed Enter to create todo 'book a doctors appointment' on internal:attr=[placeholder="What needs to be done?"i]
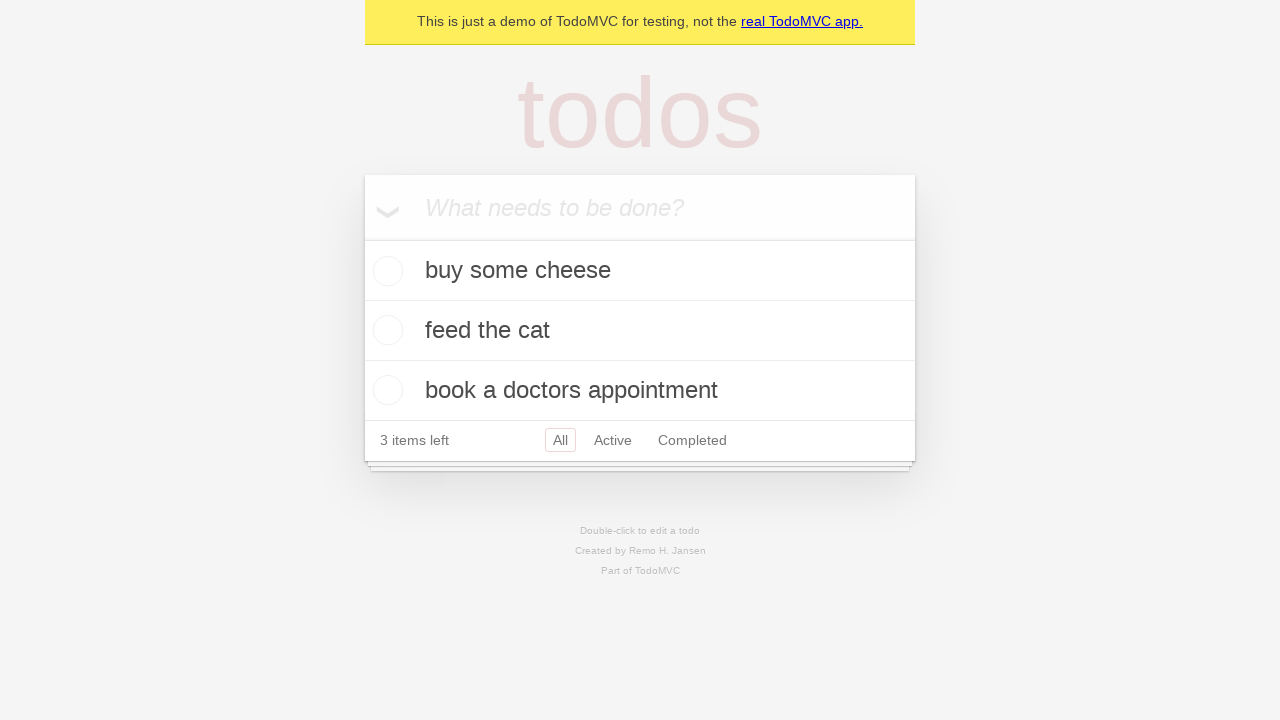

Waited for third todo item to appear
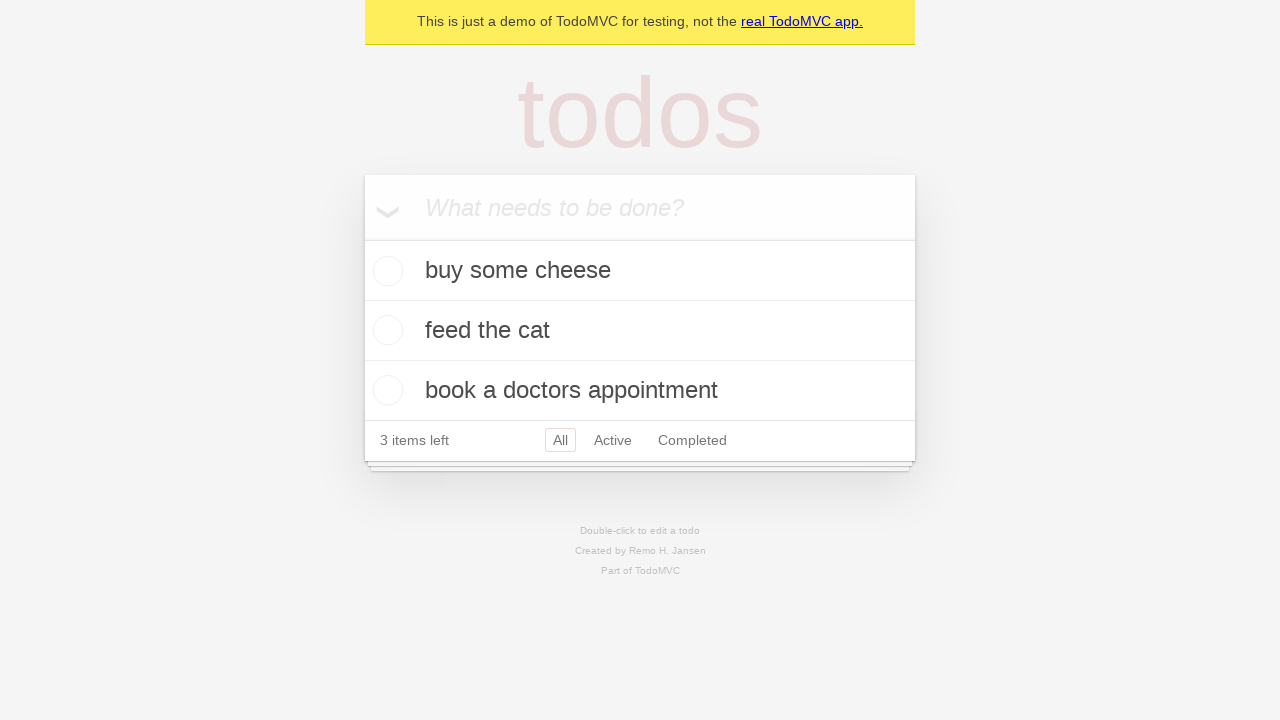

Checked the first todo item as complete at (385, 271) on .todo-list li .toggle >> nth=0
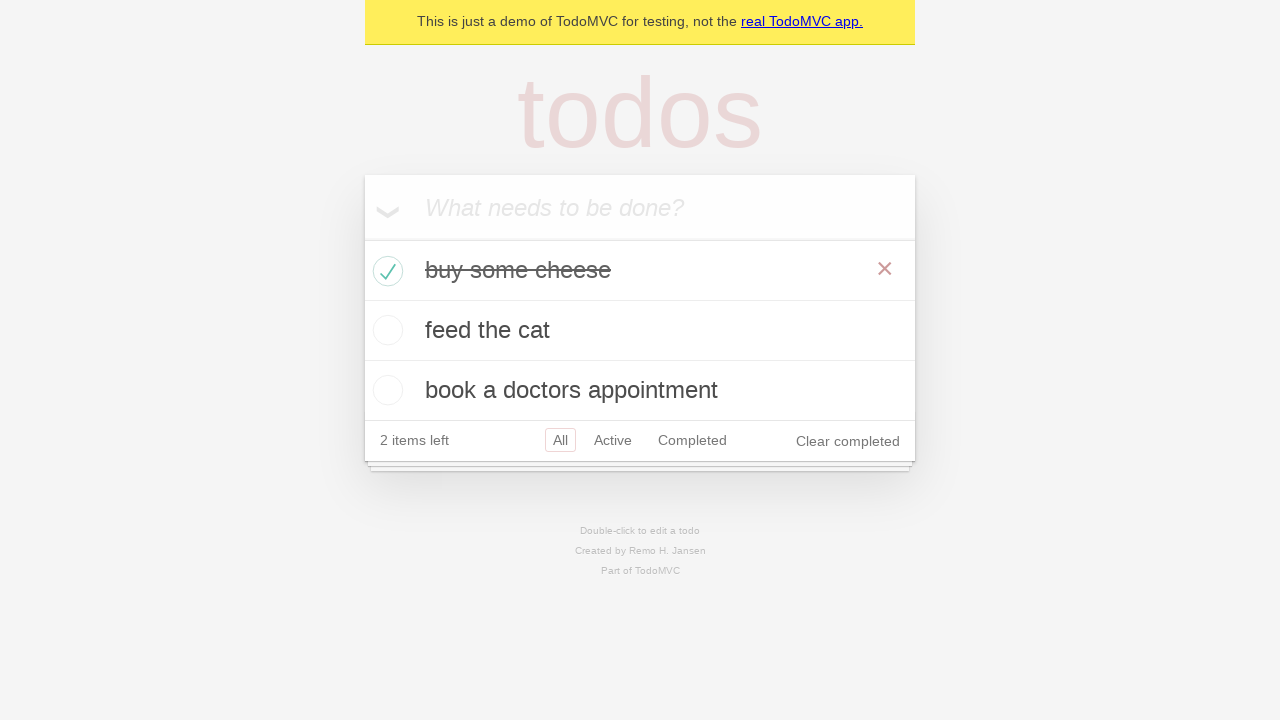

Waited for Clear completed button to appear
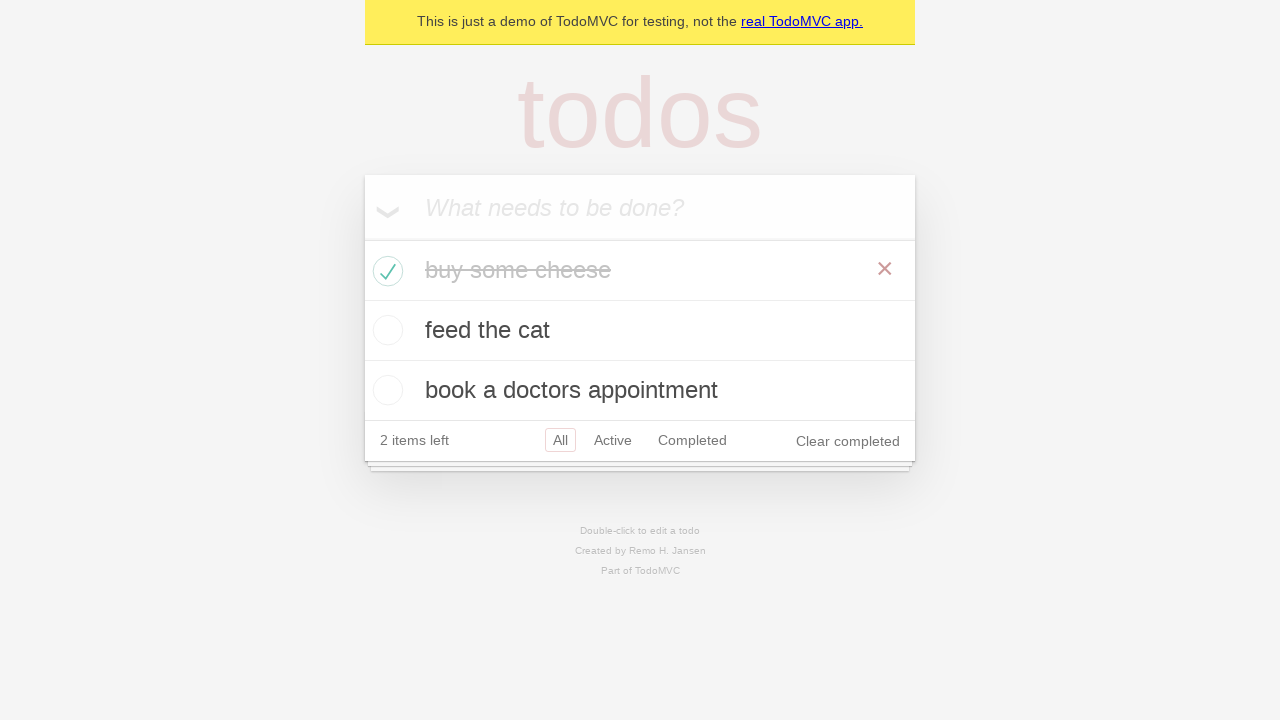

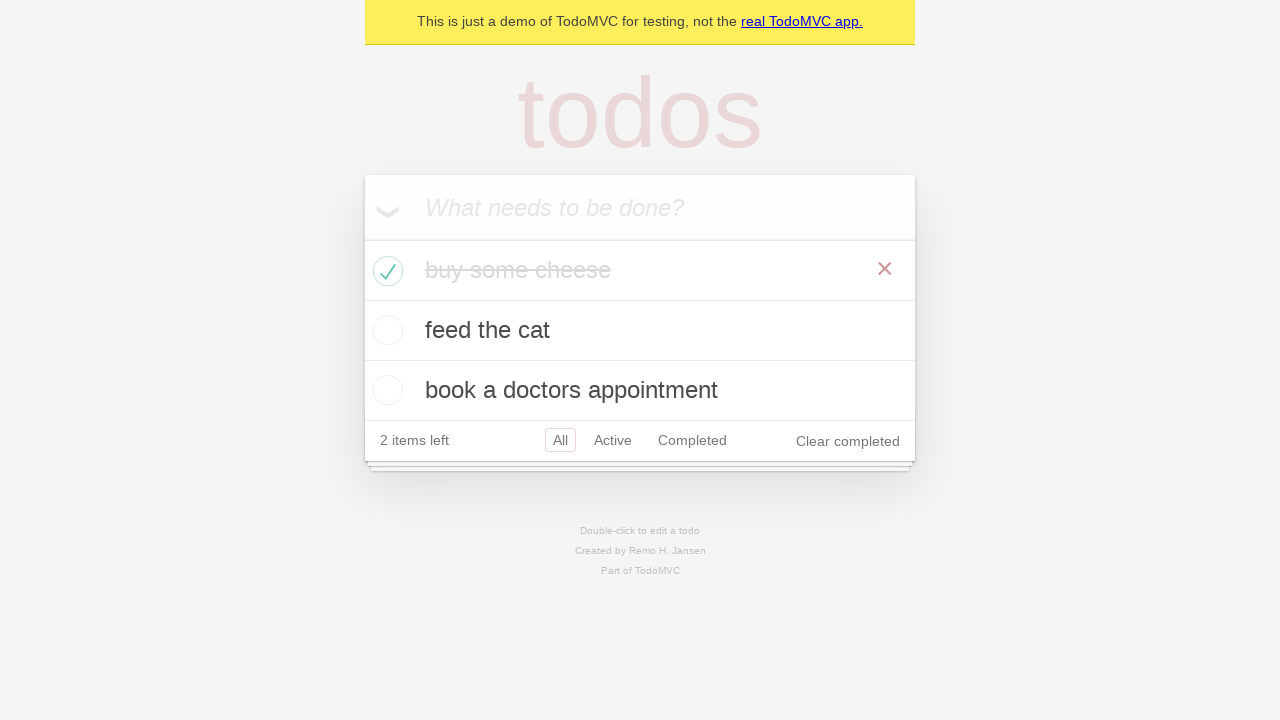